Tests an AngularJS calculator application by performing addition and division operations - entering two numbers, selecting an operator, clicking Go, and verifying the result.

Starting URL: http://juliemr.github.io/protractor-demo/

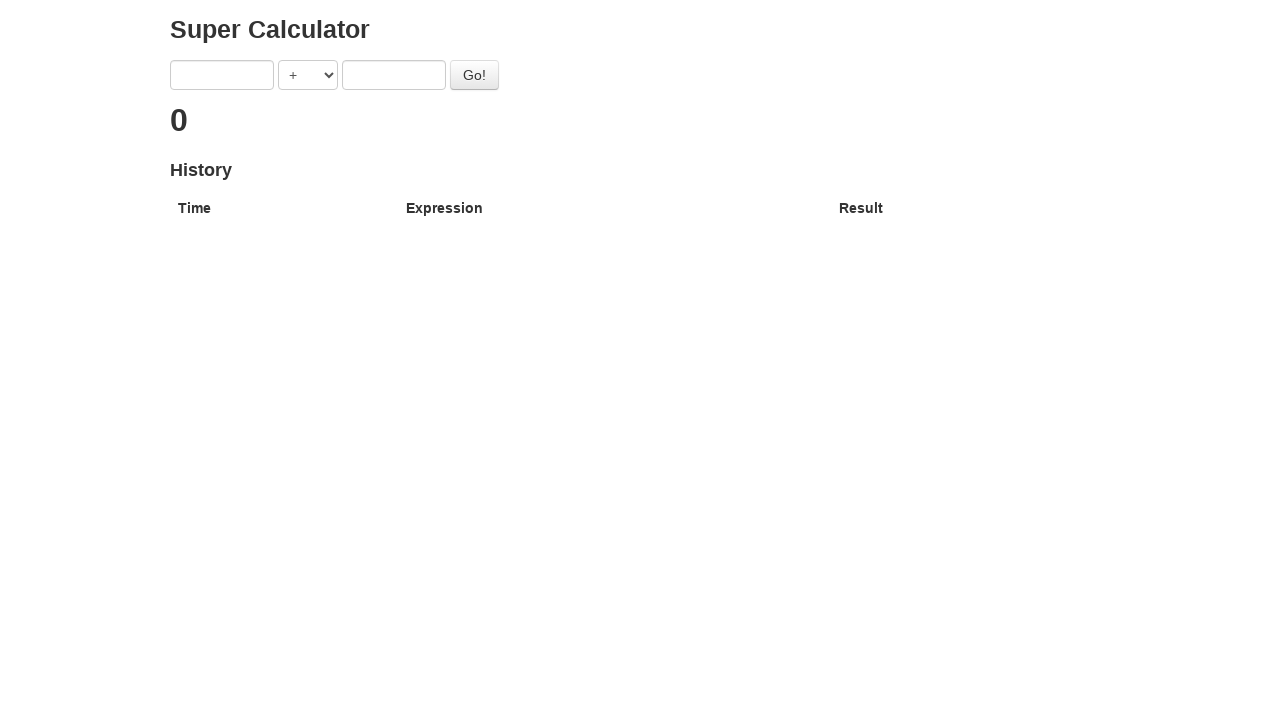

Calculator loaded and first input field is visible
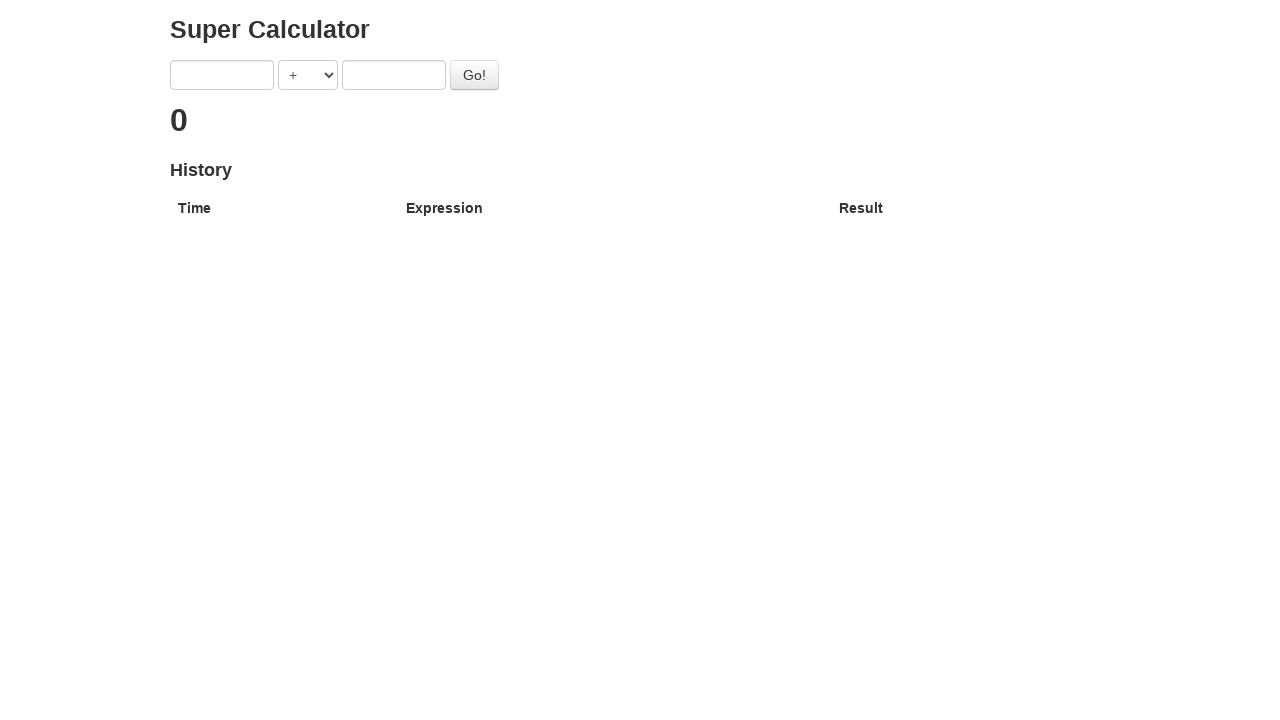

Entered '1' in the first number field on input[ng-model='first']
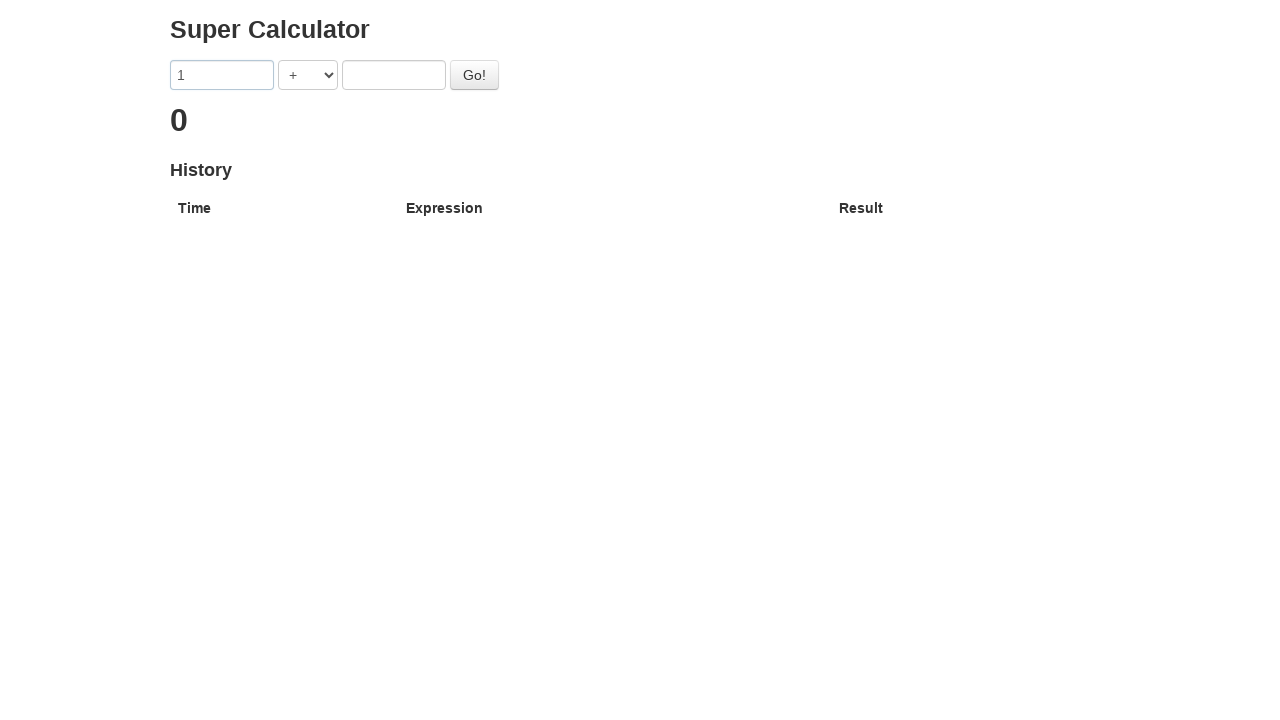

Entered '2' in the second number field on input[ng-model='second']
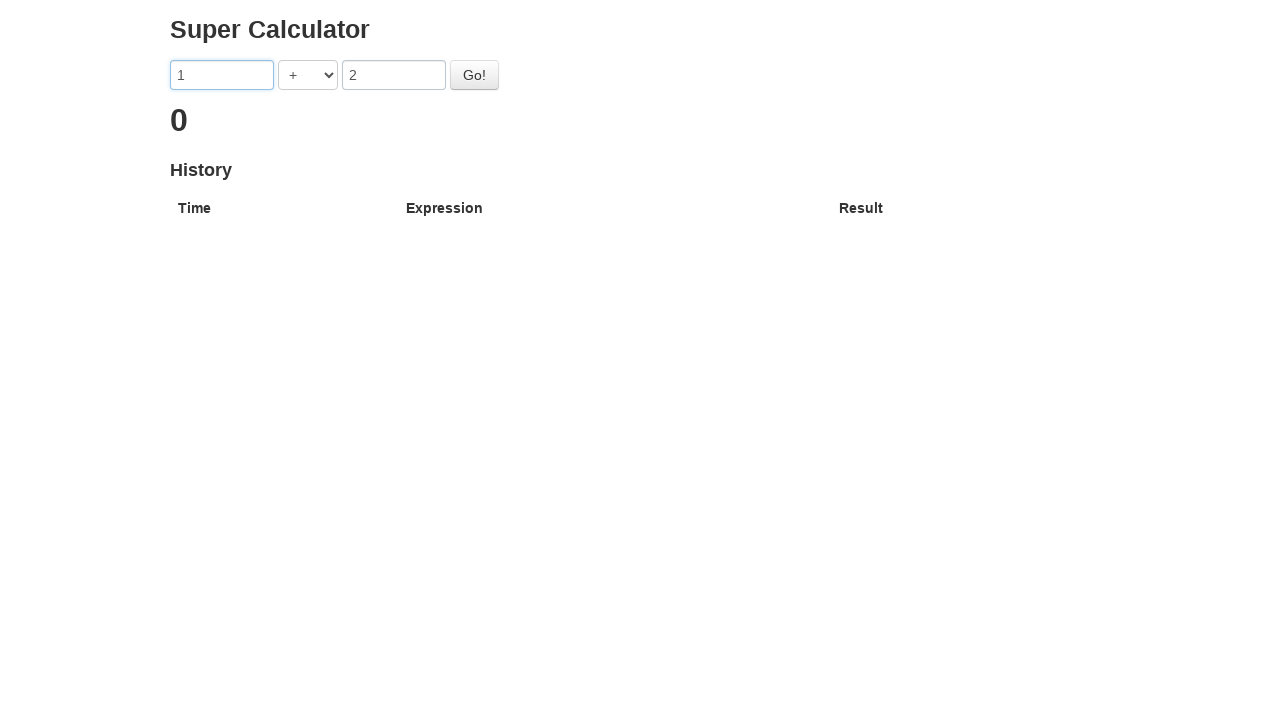

Selected '+' operator for addition on select[ng-model='operator']
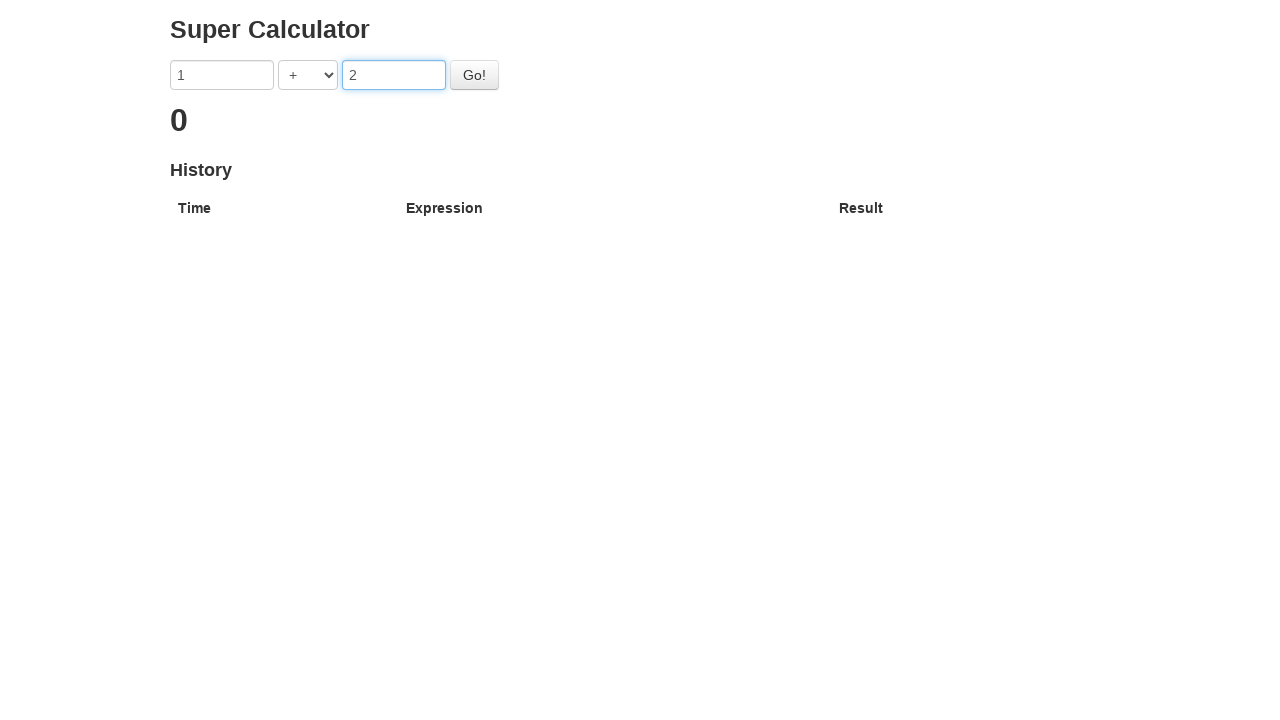

Clicked Go button to perform addition operation at (474, 75) on button#gobutton
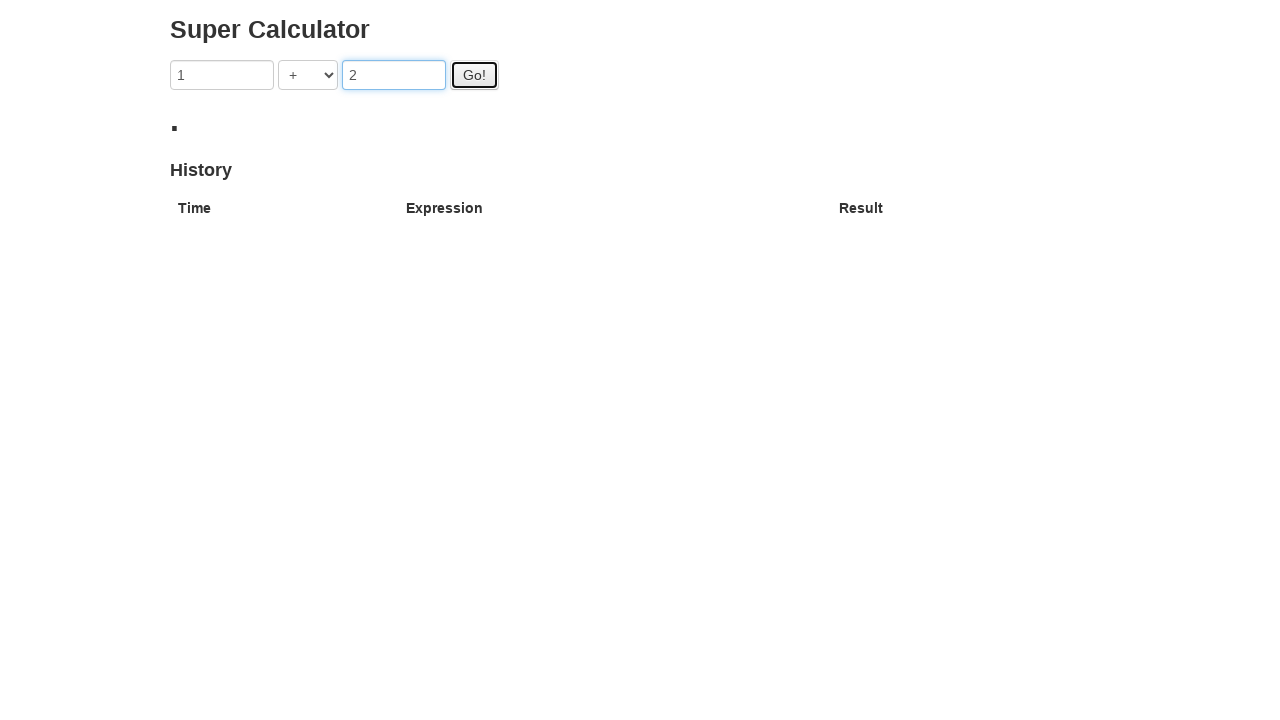

Addition result appeared (1 + 2 = 3)
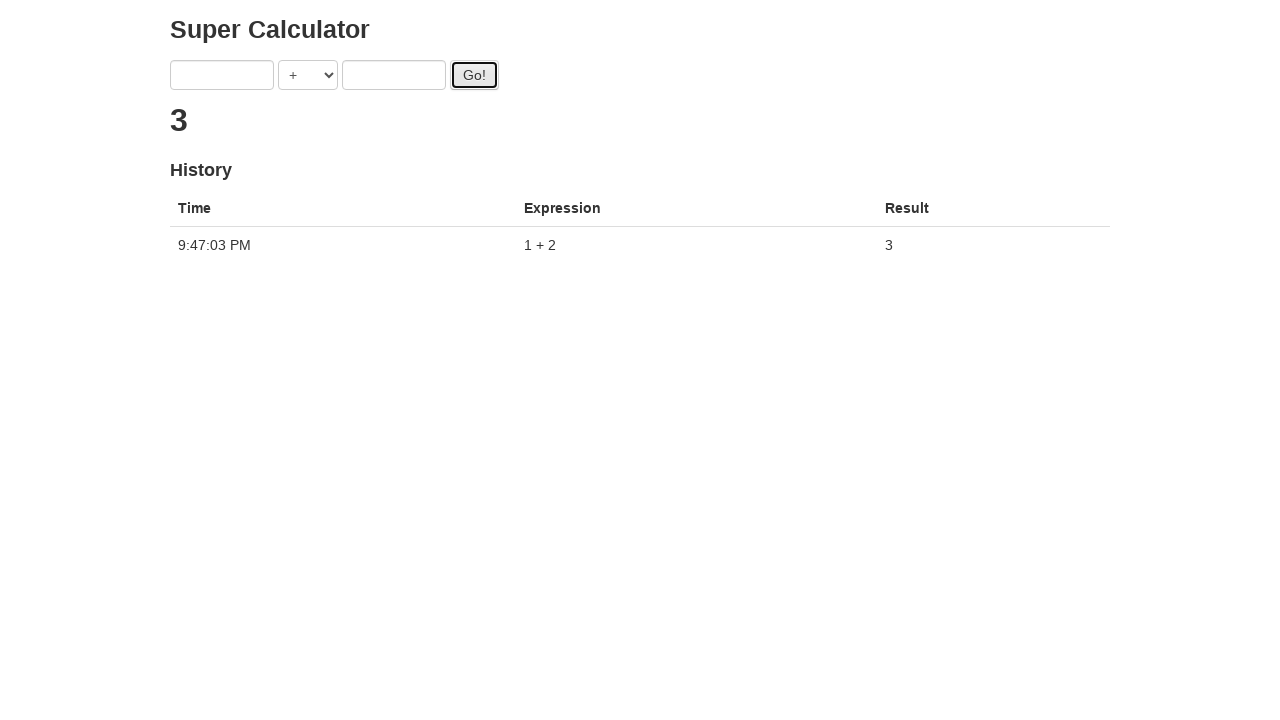

Entered '10' in the first number field for division test on input[ng-model='first']
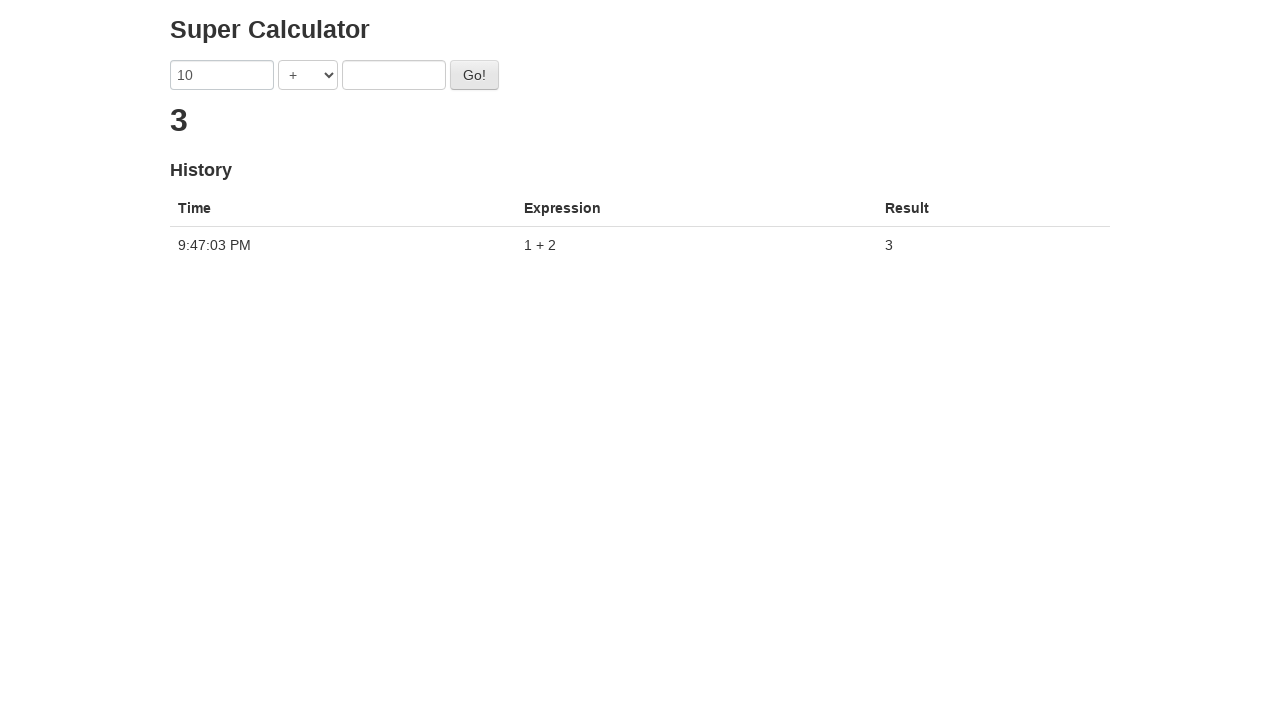

Entered '2' in the second number field for division test on input[ng-model='second']
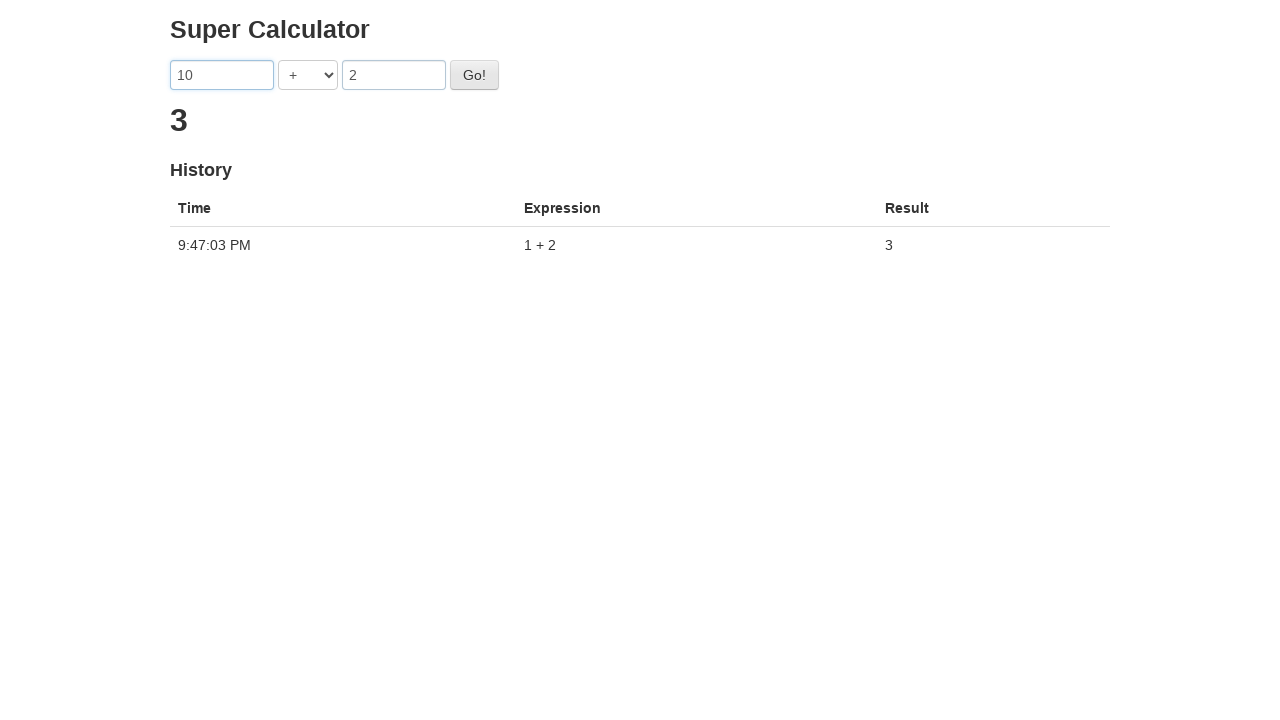

Selected '/' operator for division on select[ng-model='operator']
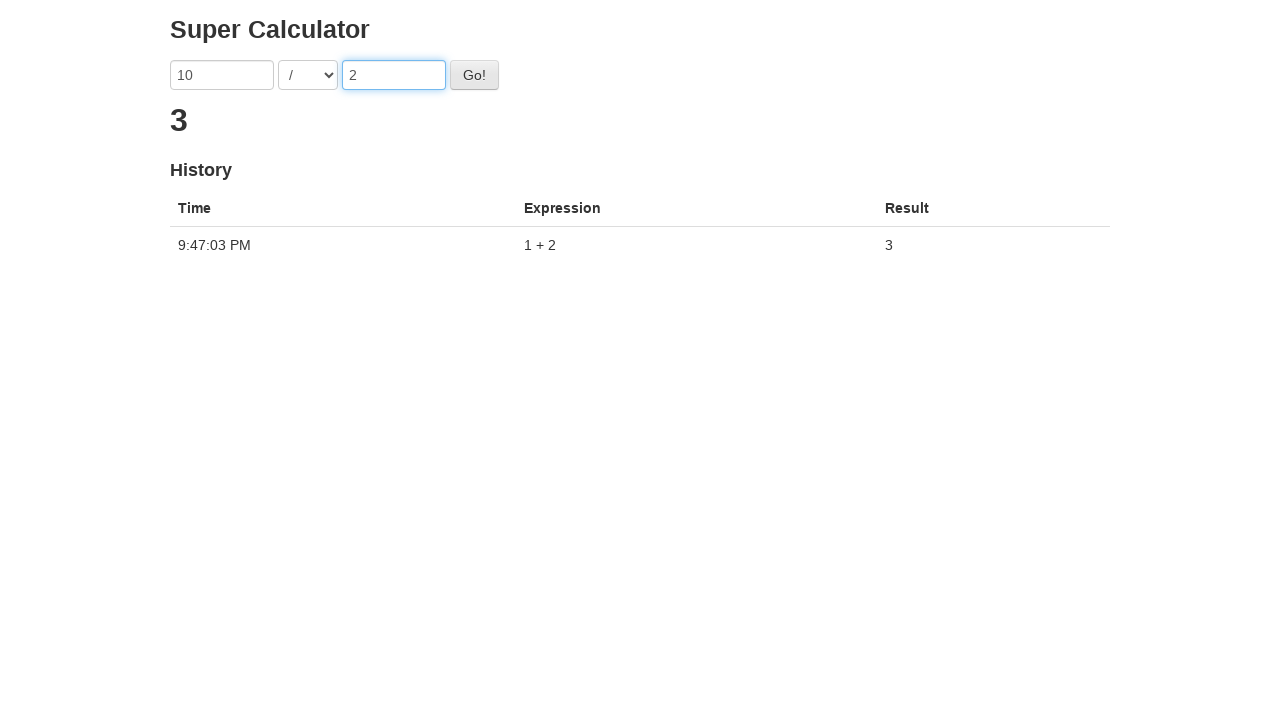

Clicked Go button to perform division operation at (474, 75) on button#gobutton
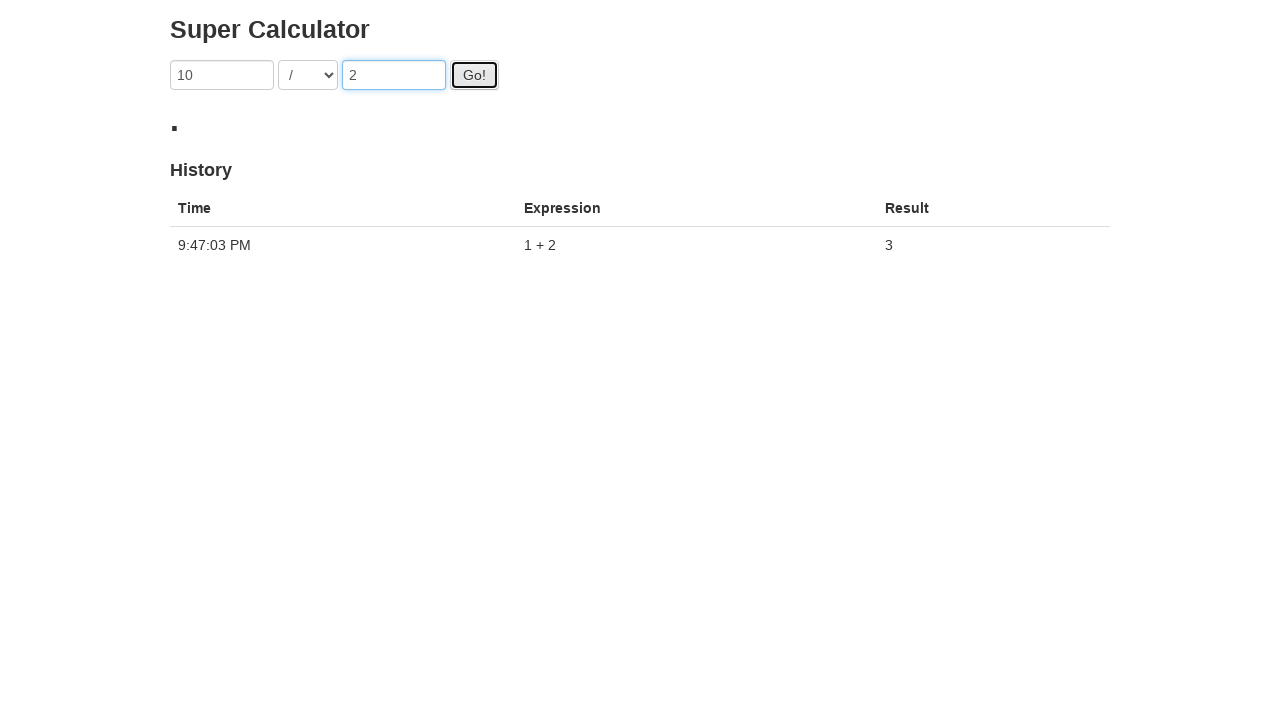

Division result appeared (10 / 2 = 5)
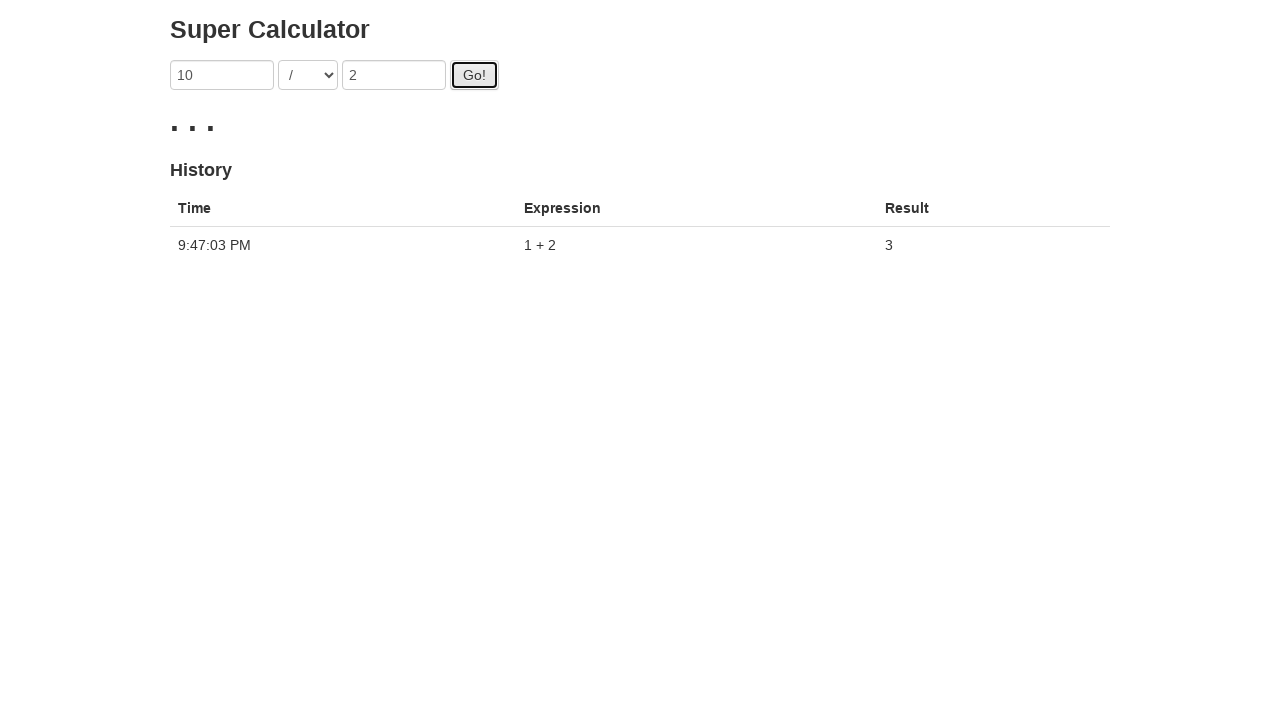

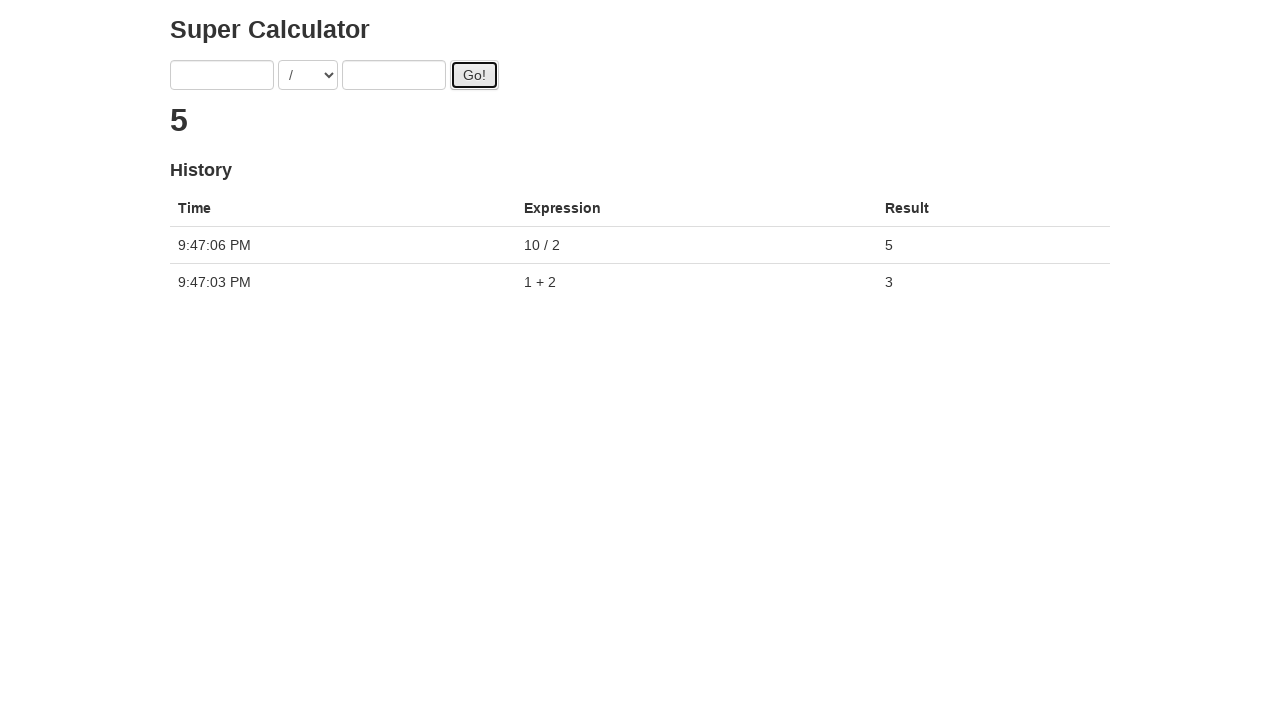